Tests a registration form by filling in first name, last name, and email fields, then submitting and verifying the success message.

Starting URL: http://suninjuly.github.io/registration1.html

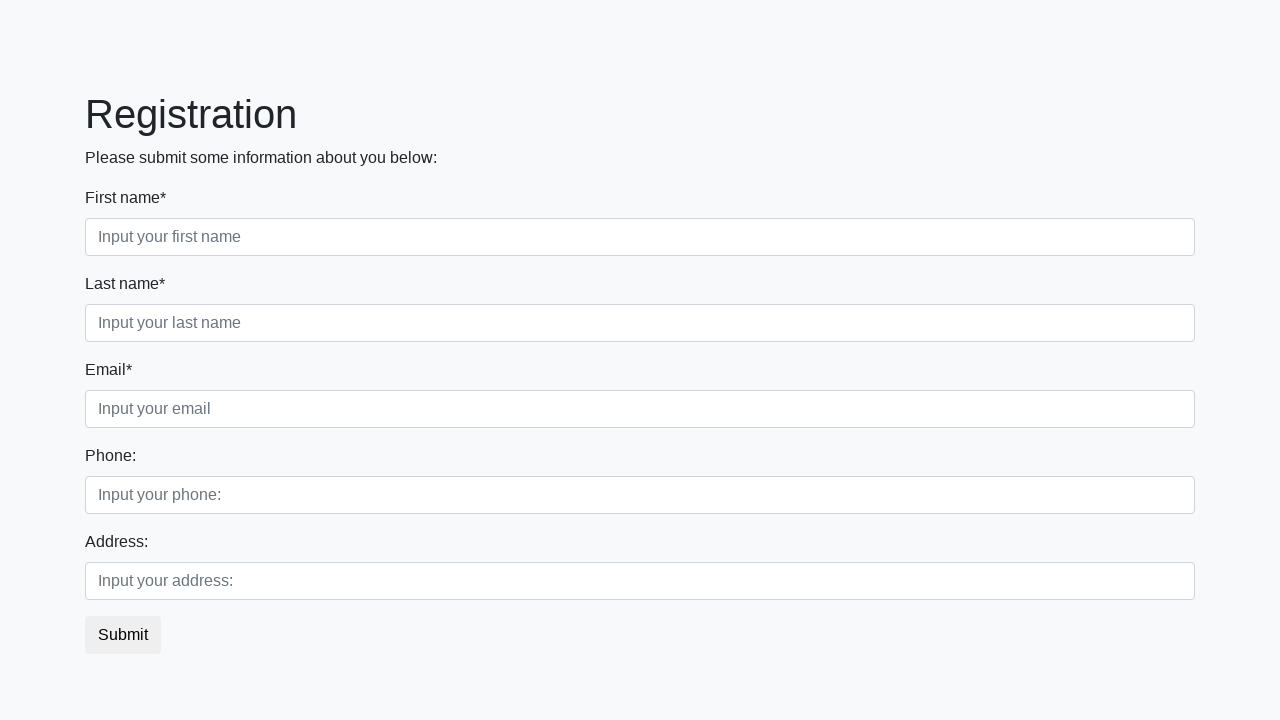

Filled first name field with 'Ivan' on div.first_block > div.form-group.first_class > input
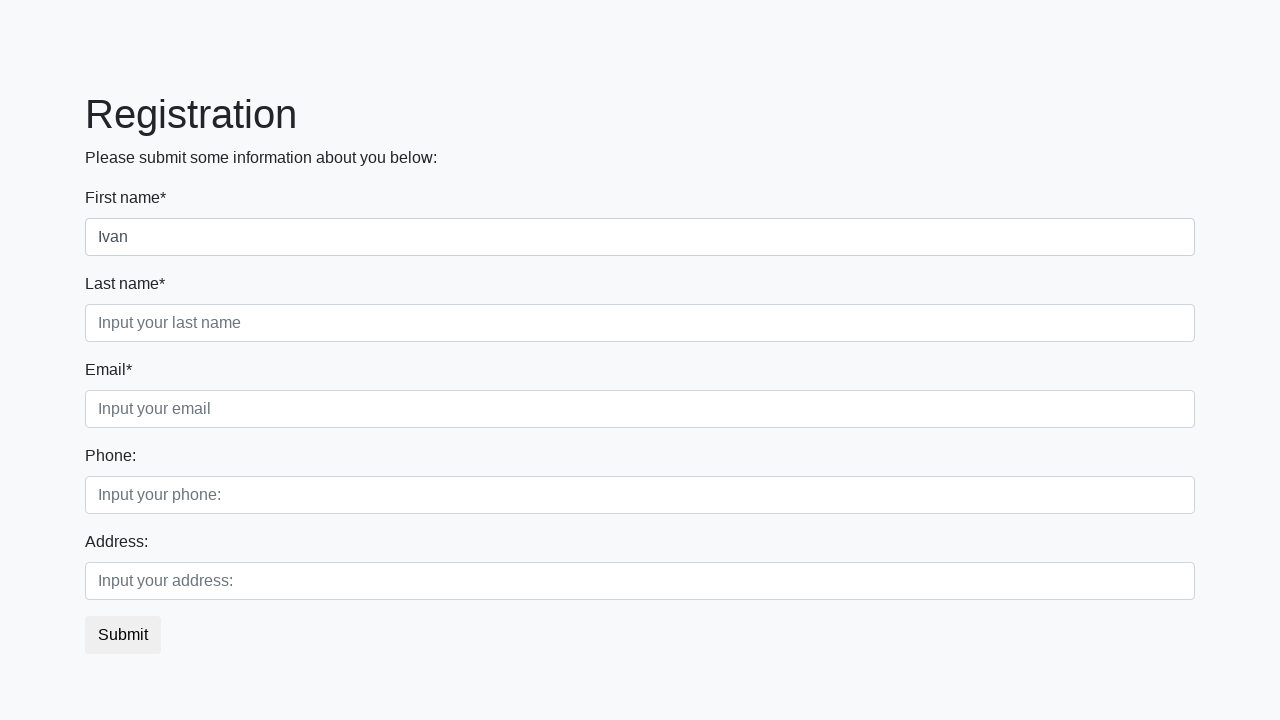

Filled last name field with 'Petrov' on div.first_block > div.form-group.second_class > input
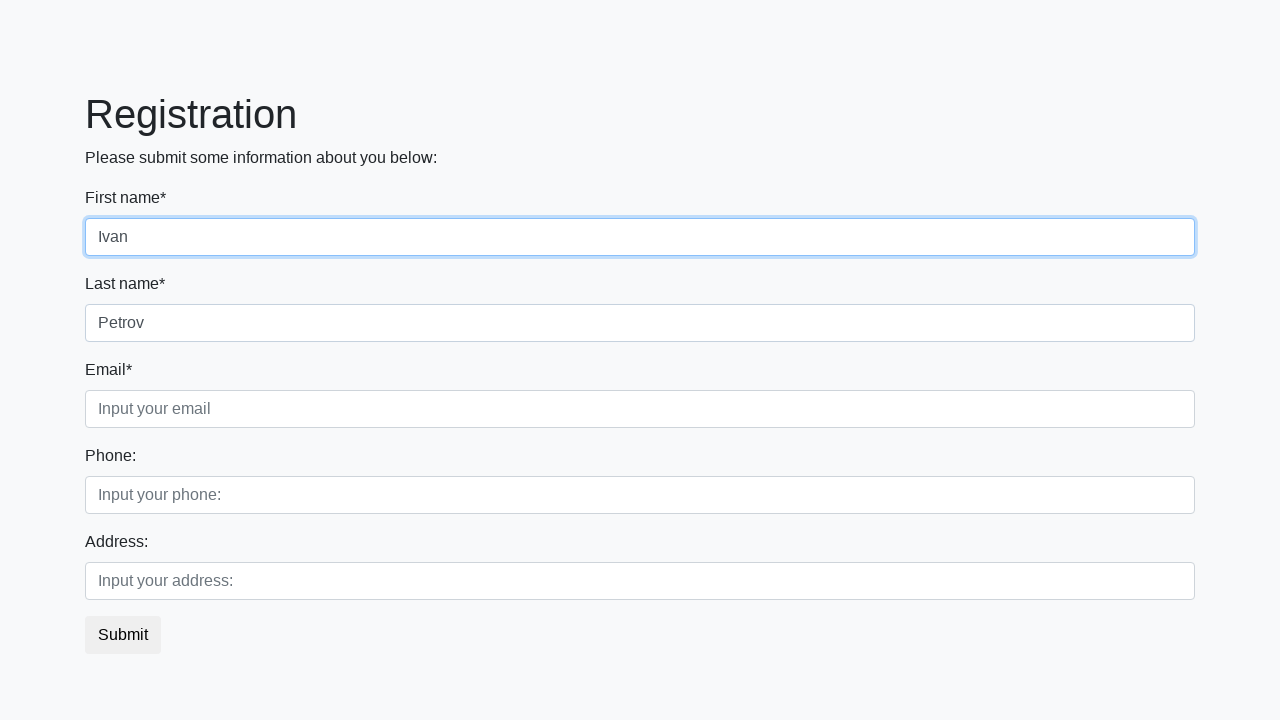

Filled email field with 'usr@i.ua' on div.form-group.third_class > input
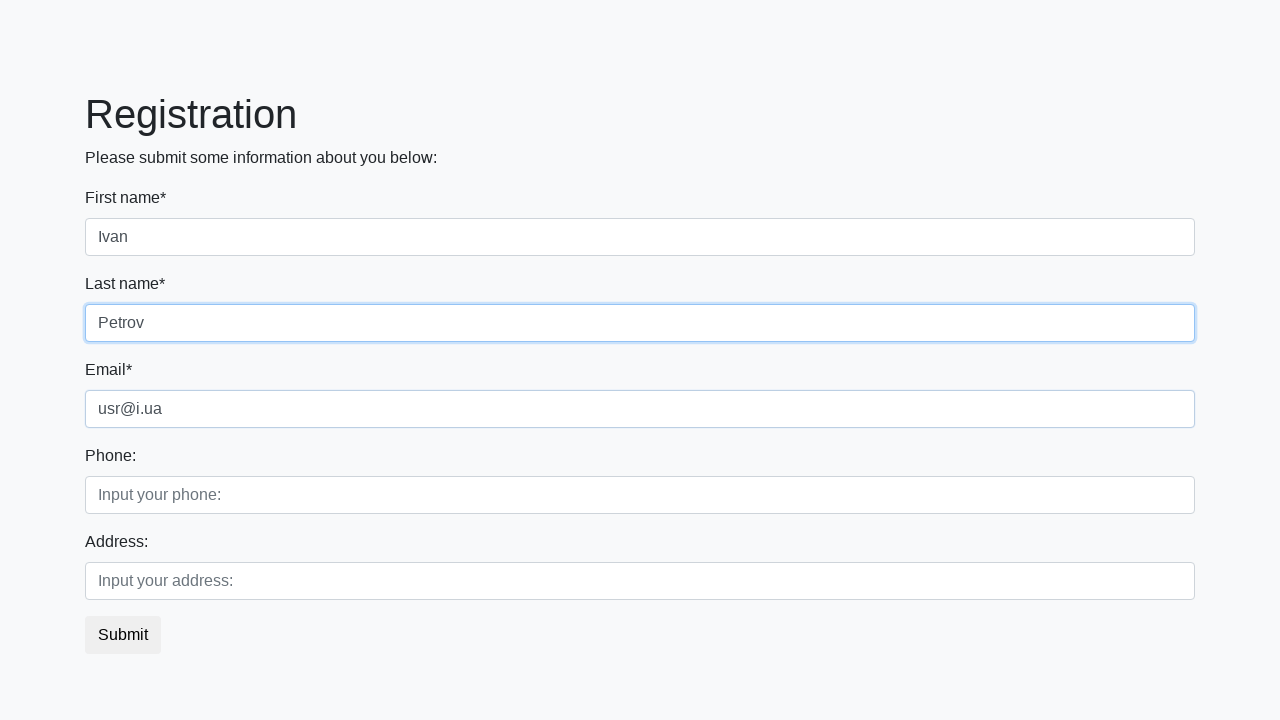

Clicked submit button to register at (123, 635) on button.btn
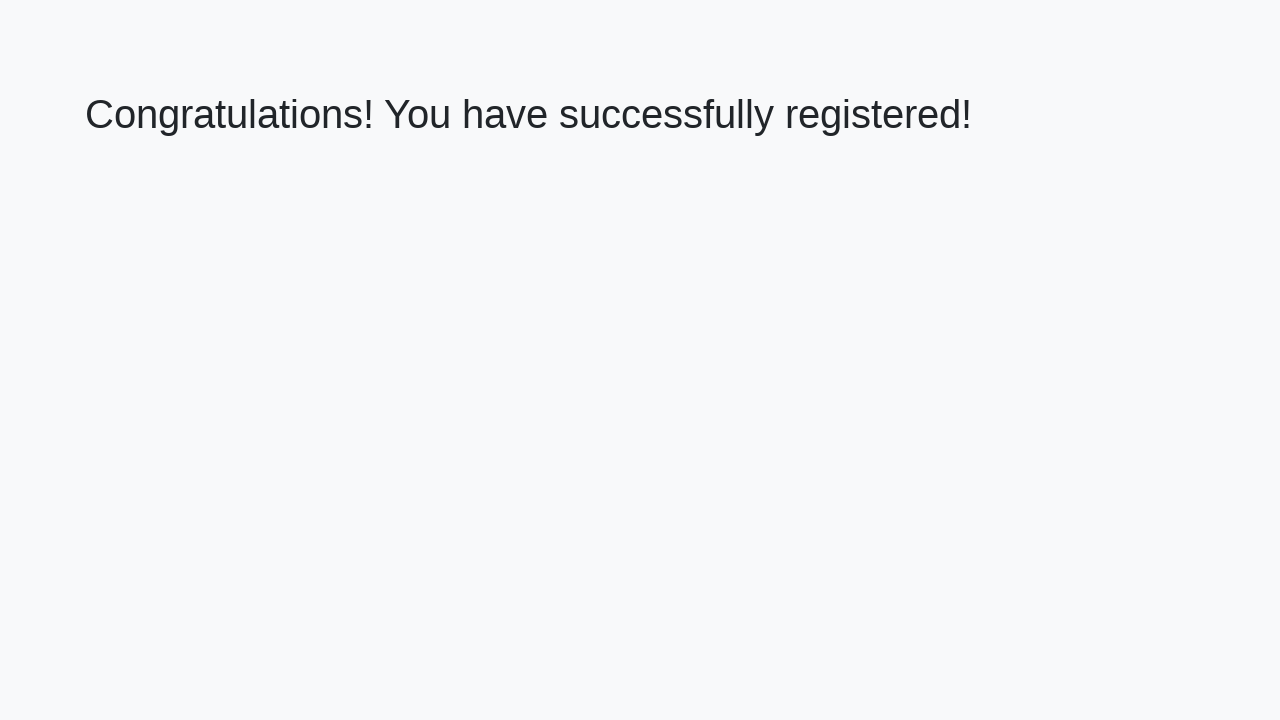

Success message heading loaded
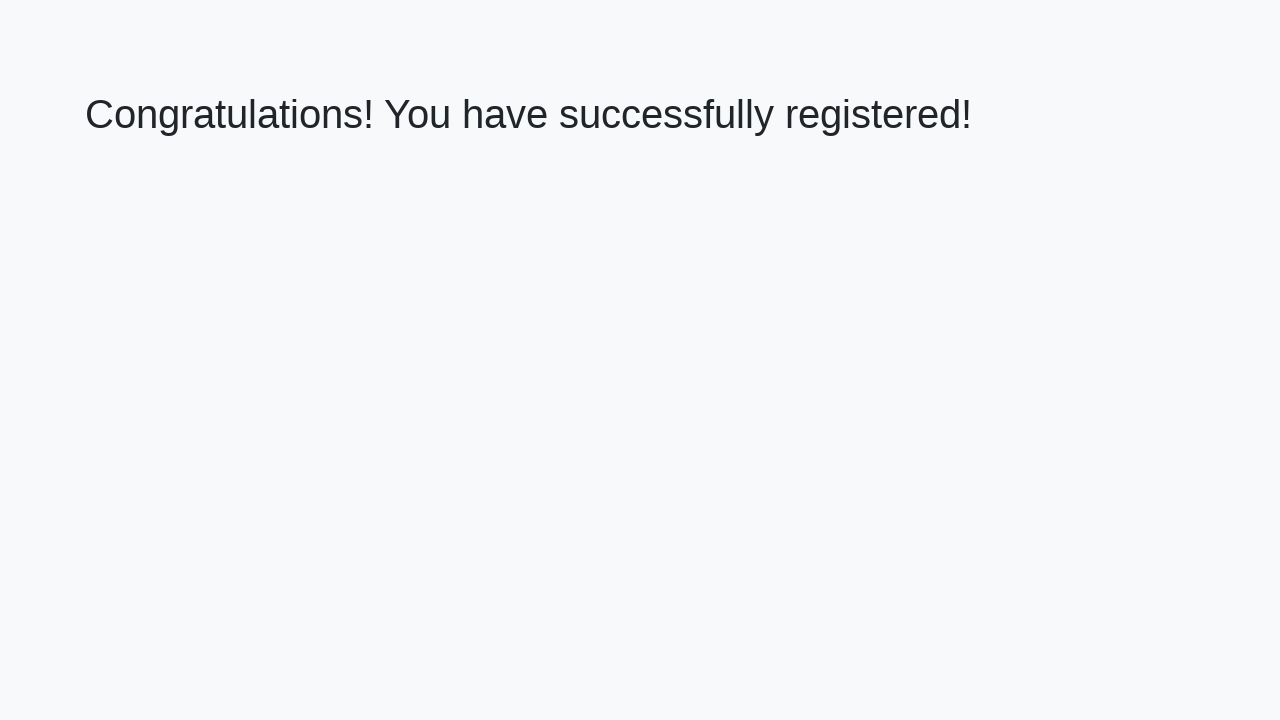

Retrieved success message text
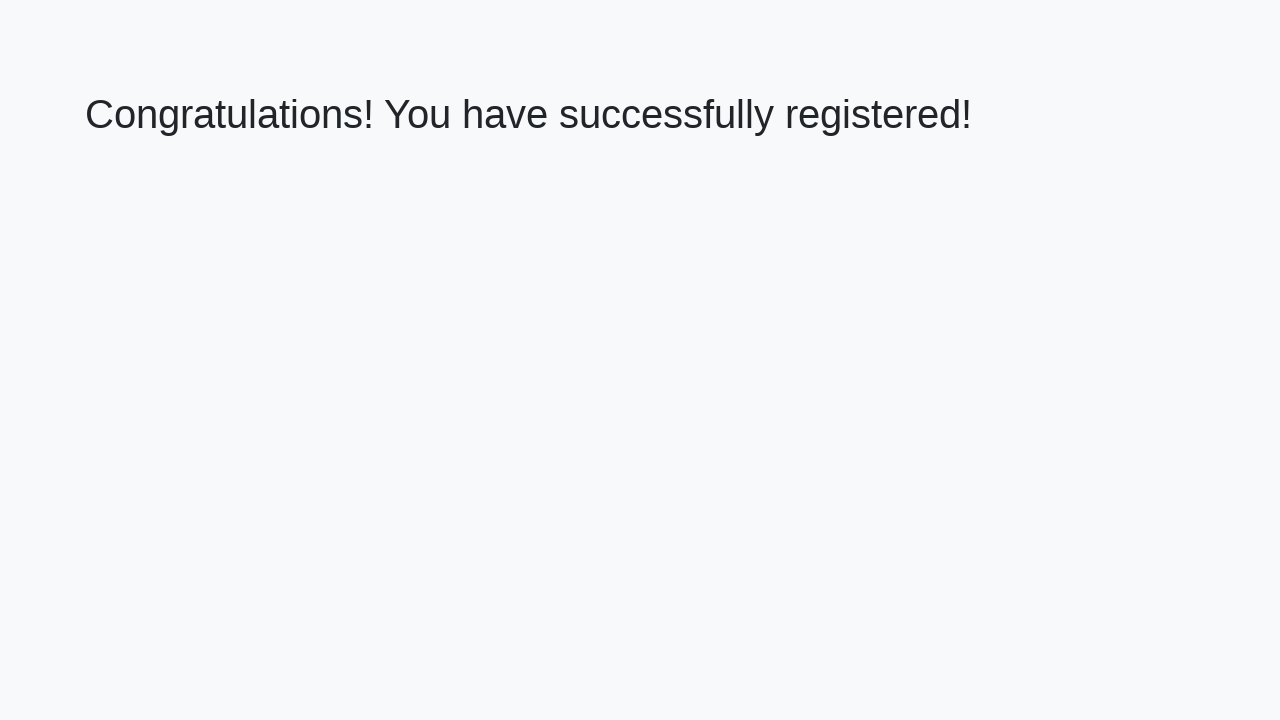

Verified success message: 'Congratulations! You have successfully registered!'
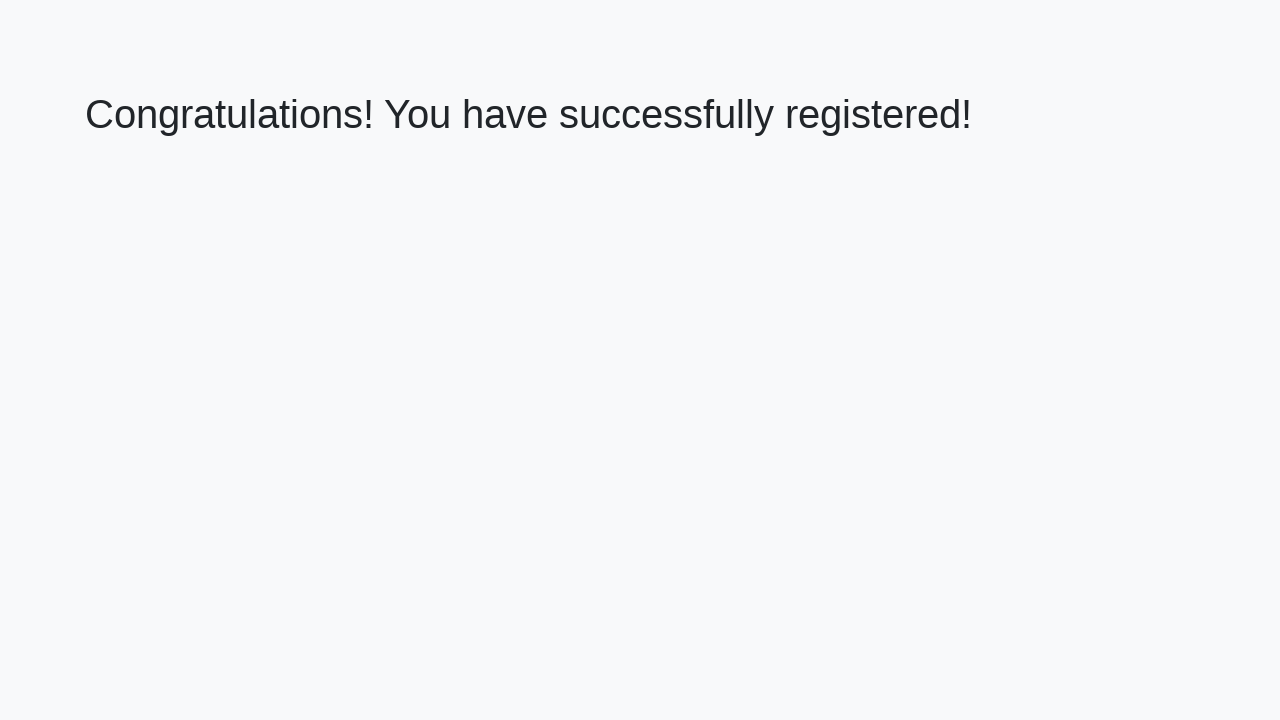

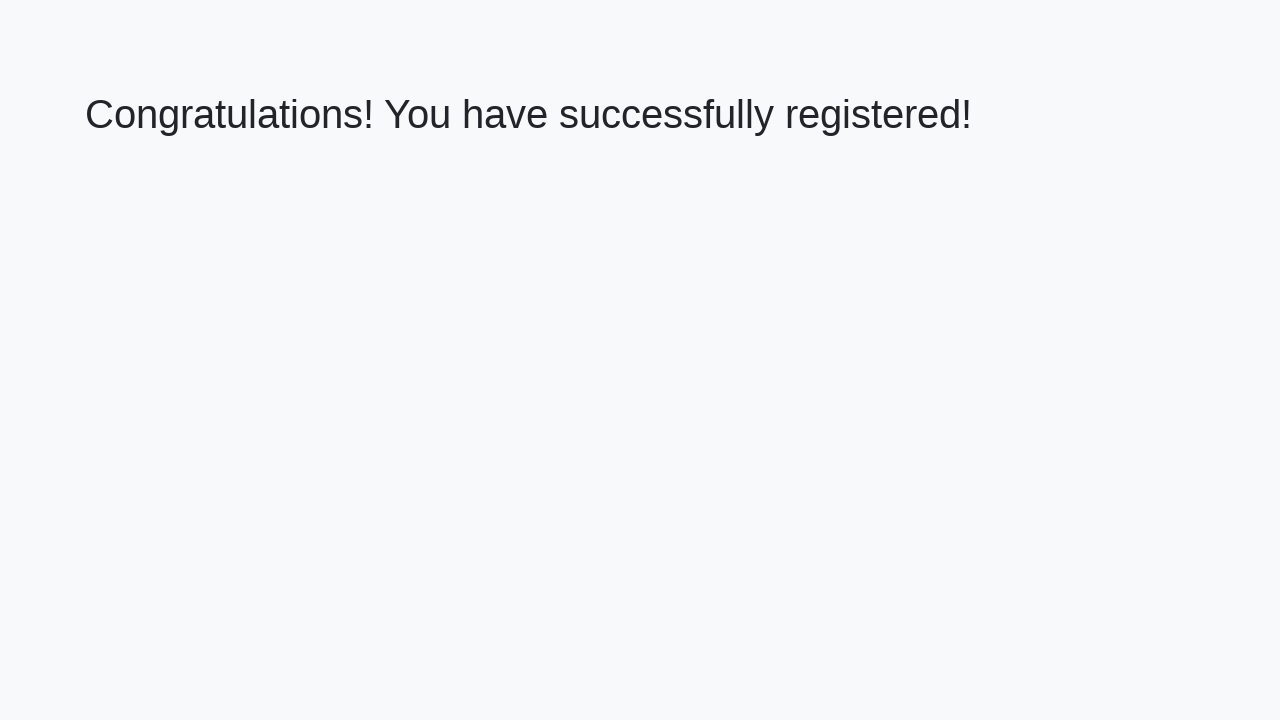